Tests shopping cart functionality by adding multiple products (2 Stuffed Frogs, 5 Fluffy Bunnies, 3 Valentine Bears) to the cart and verifying subtotals, prices, and total calculations on the cart page.

Starting URL: https://jupiter.cloud.planittesting.com/#/shop

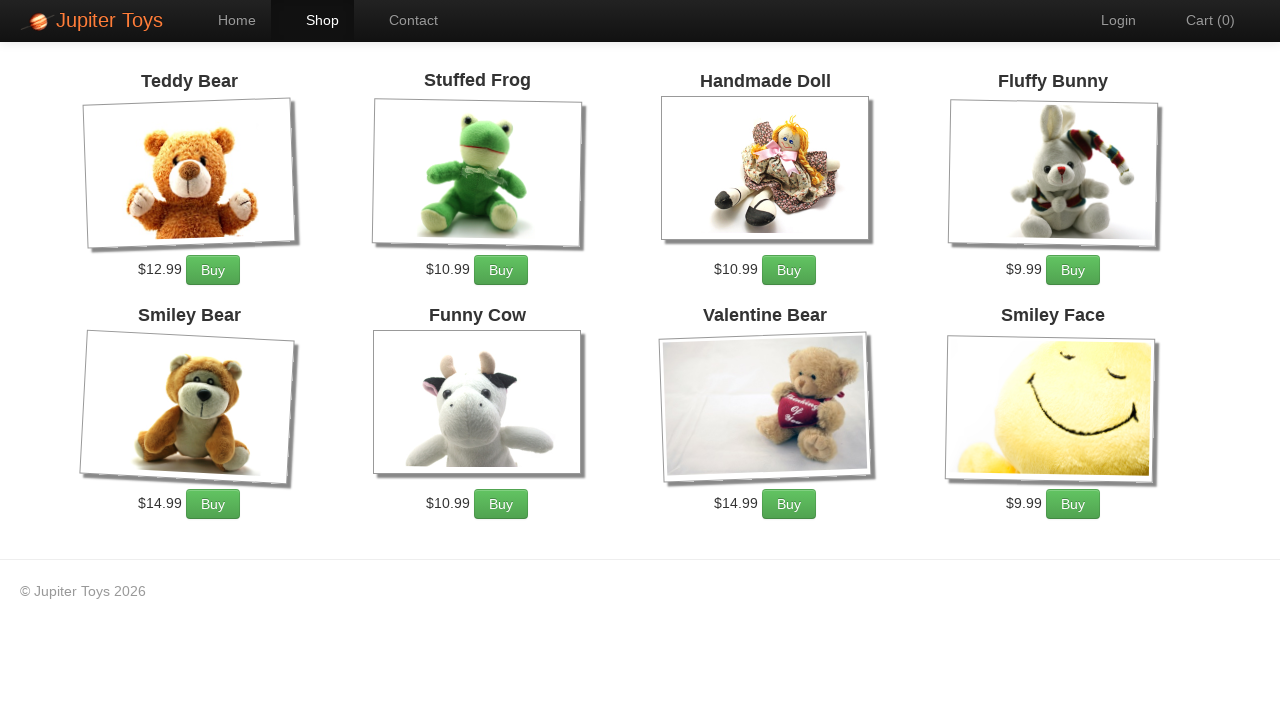

Clicked 'Add to Cart' button for Stuffed Frogs (1st click) at (501, 270) on xpath=//*[@id='product-2']/div/p/a
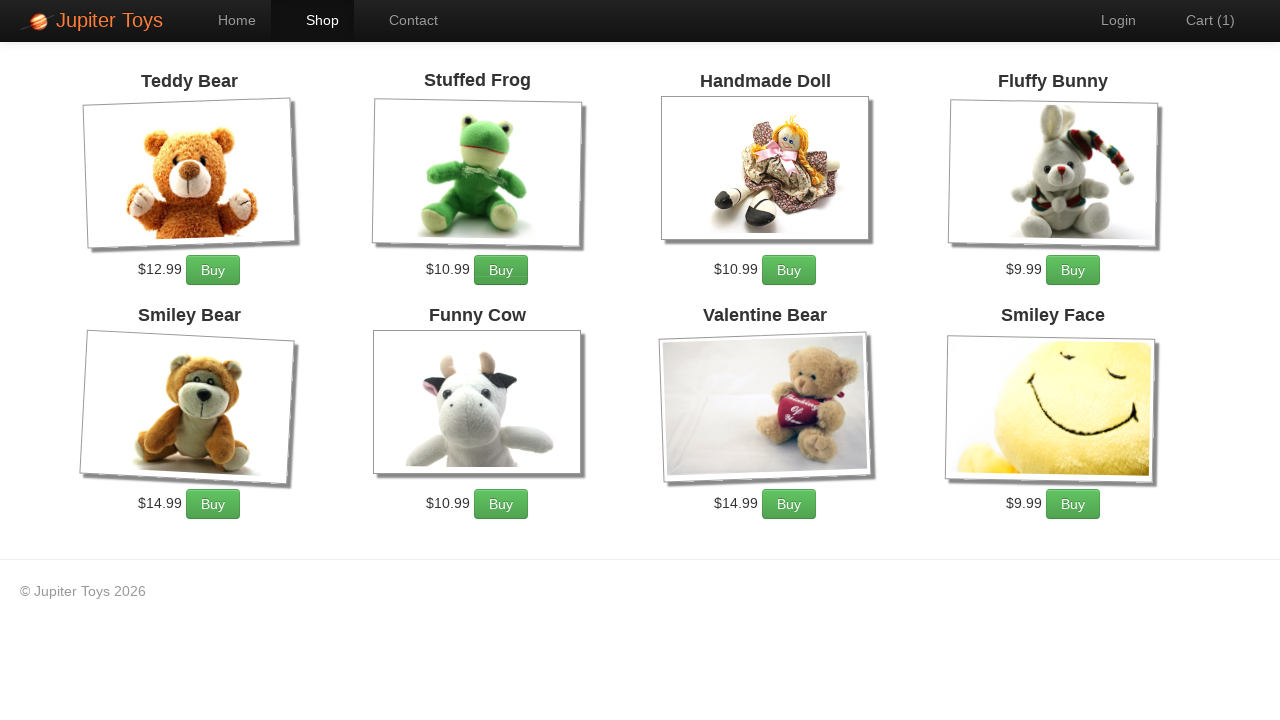

Clicked 'Add to Cart' button for Stuffed Frogs (2nd click) at (501, 270) on xpath=//*[@id='product-2']/div/p/a
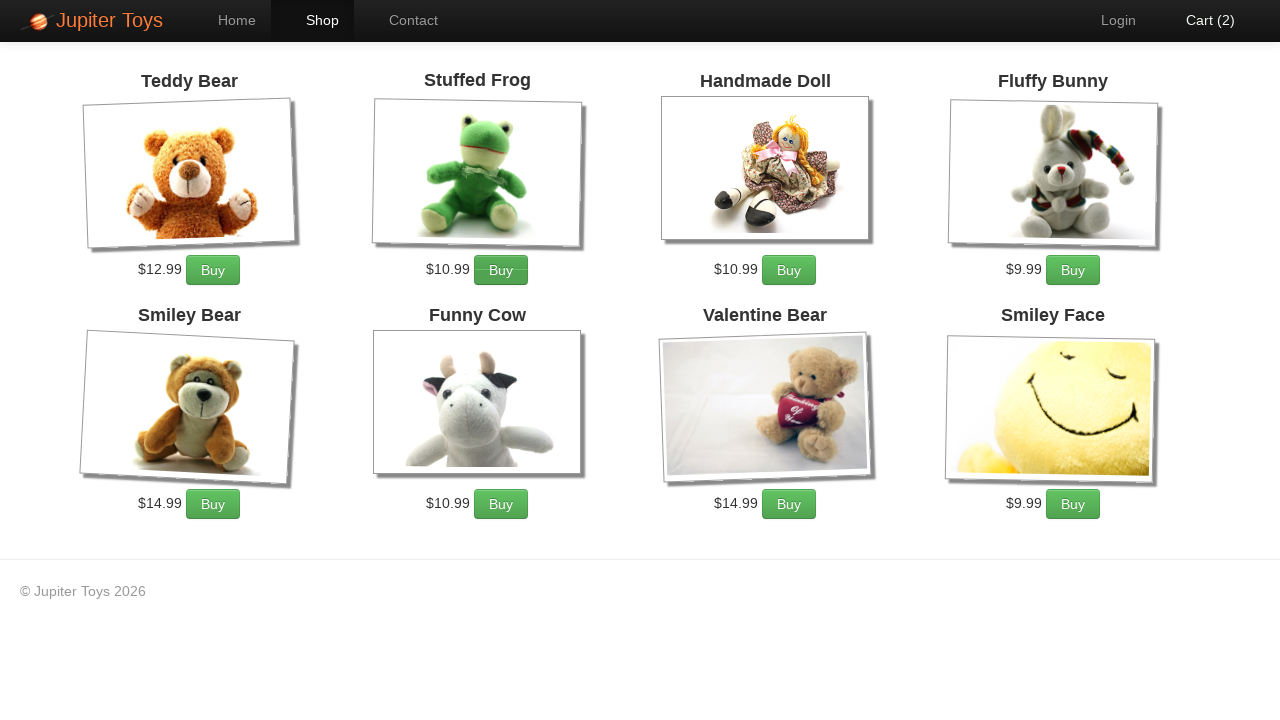

Clicked 'Add to Cart' button for Fluffy Bunnies (click 1/5) at (1073, 270) on xpath=//*[@id='product-4']/div/p/a
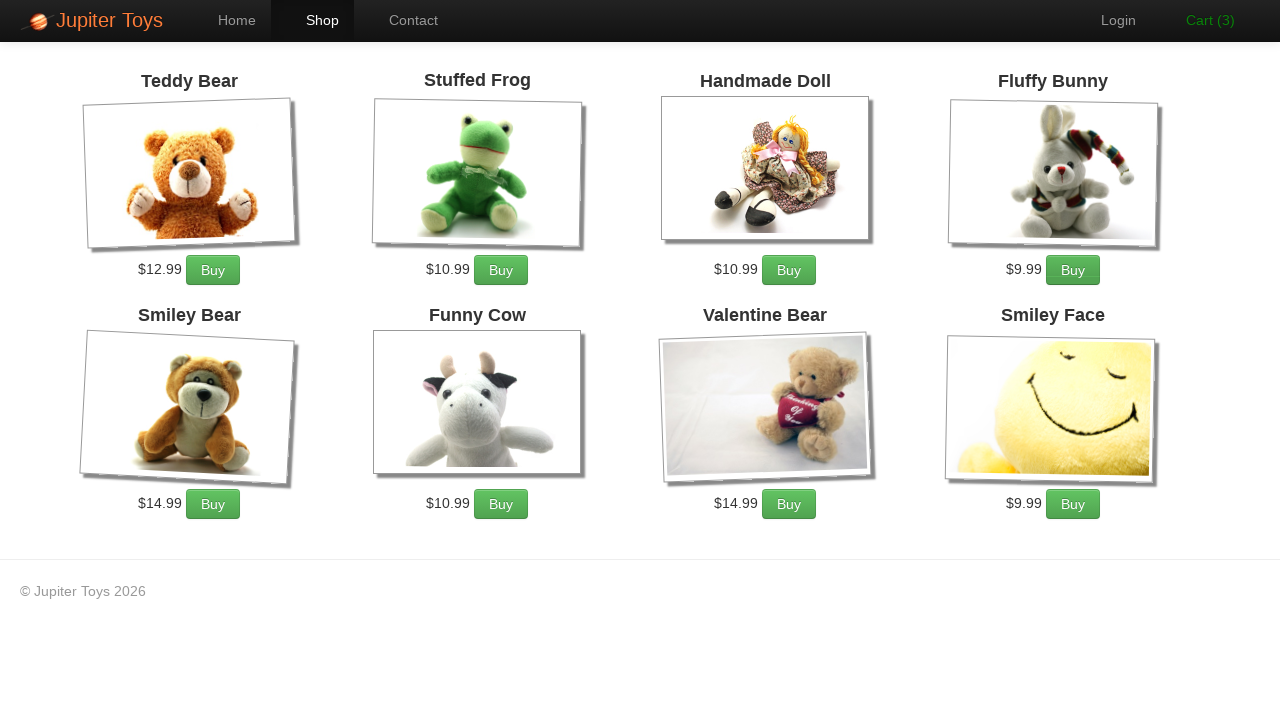

Waited 1 second between Fluffy Bunnies clicks
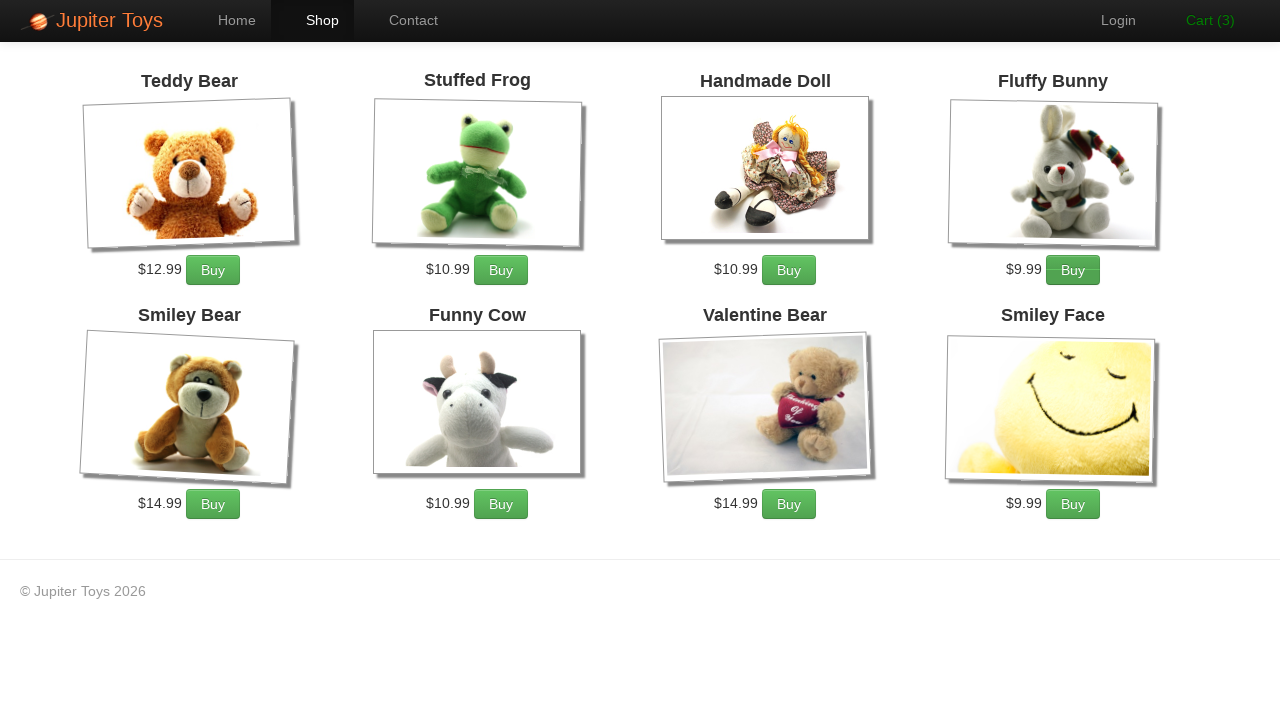

Clicked 'Add to Cart' button for Fluffy Bunnies (click 2/5) at (1073, 270) on xpath=//*[@id='product-4']/div/p/a
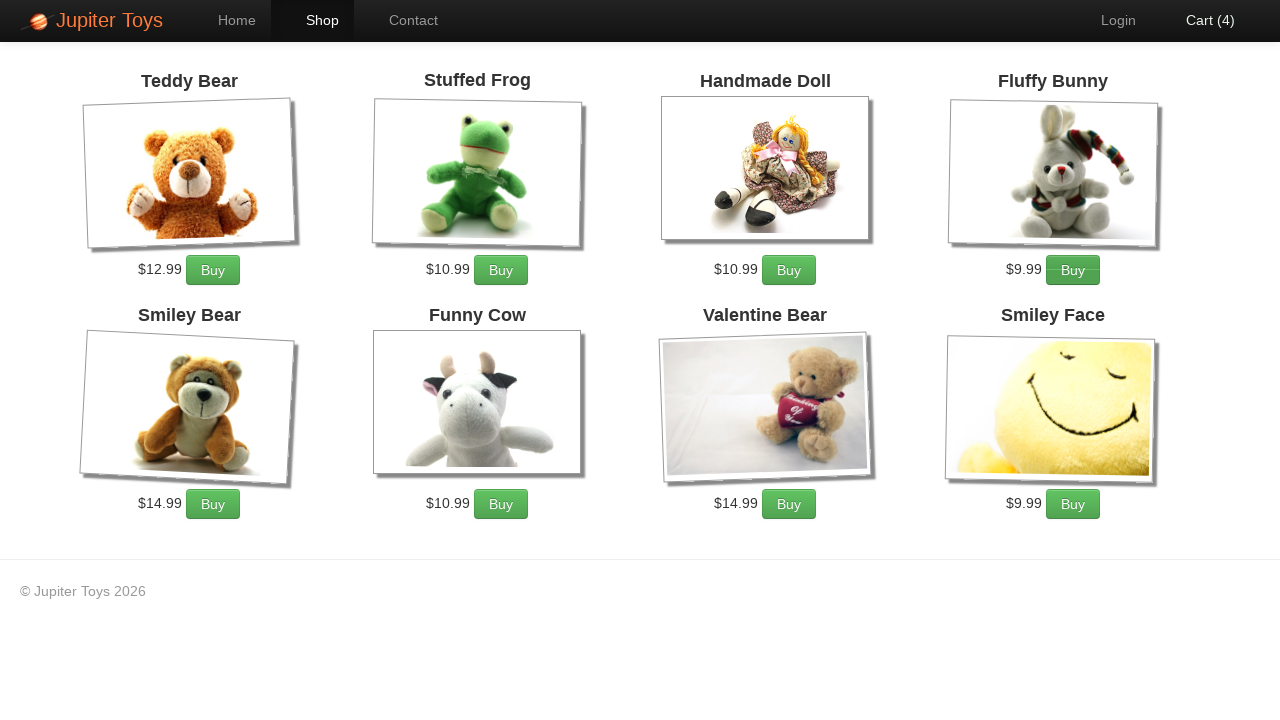

Waited 1 second between Fluffy Bunnies clicks
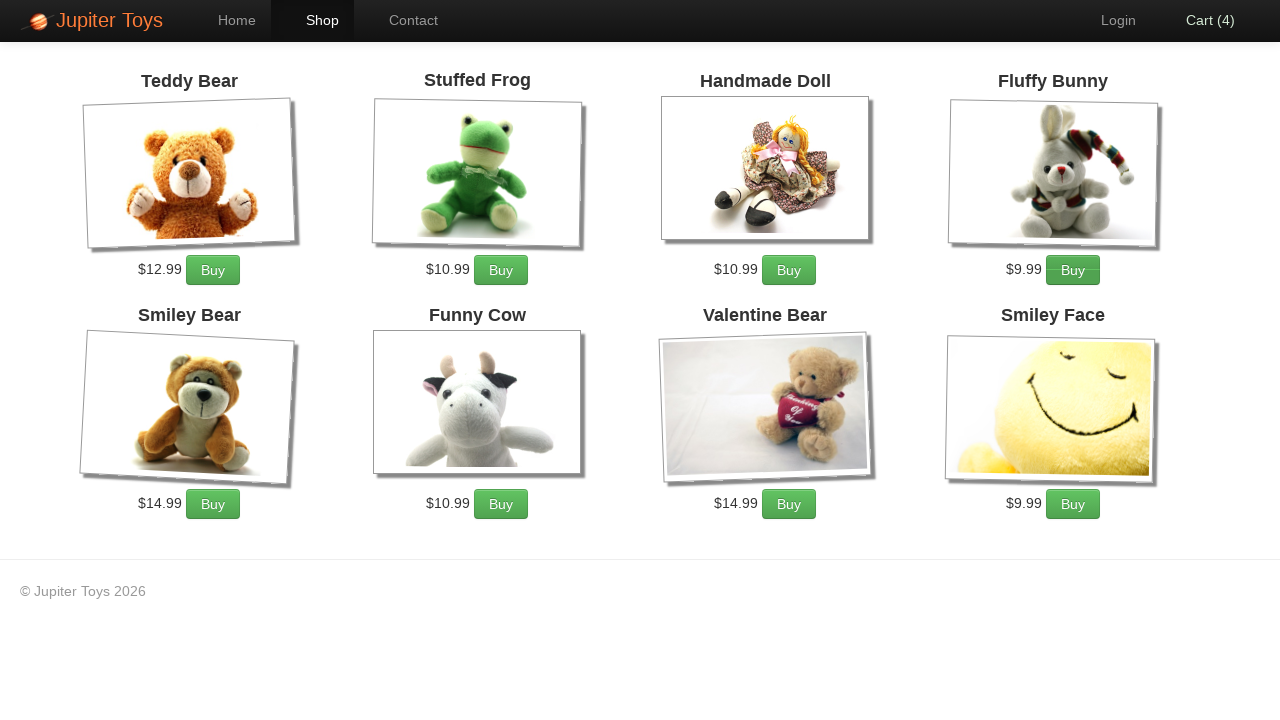

Clicked 'Add to Cart' button for Fluffy Bunnies (click 3/5) at (1073, 270) on xpath=//*[@id='product-4']/div/p/a
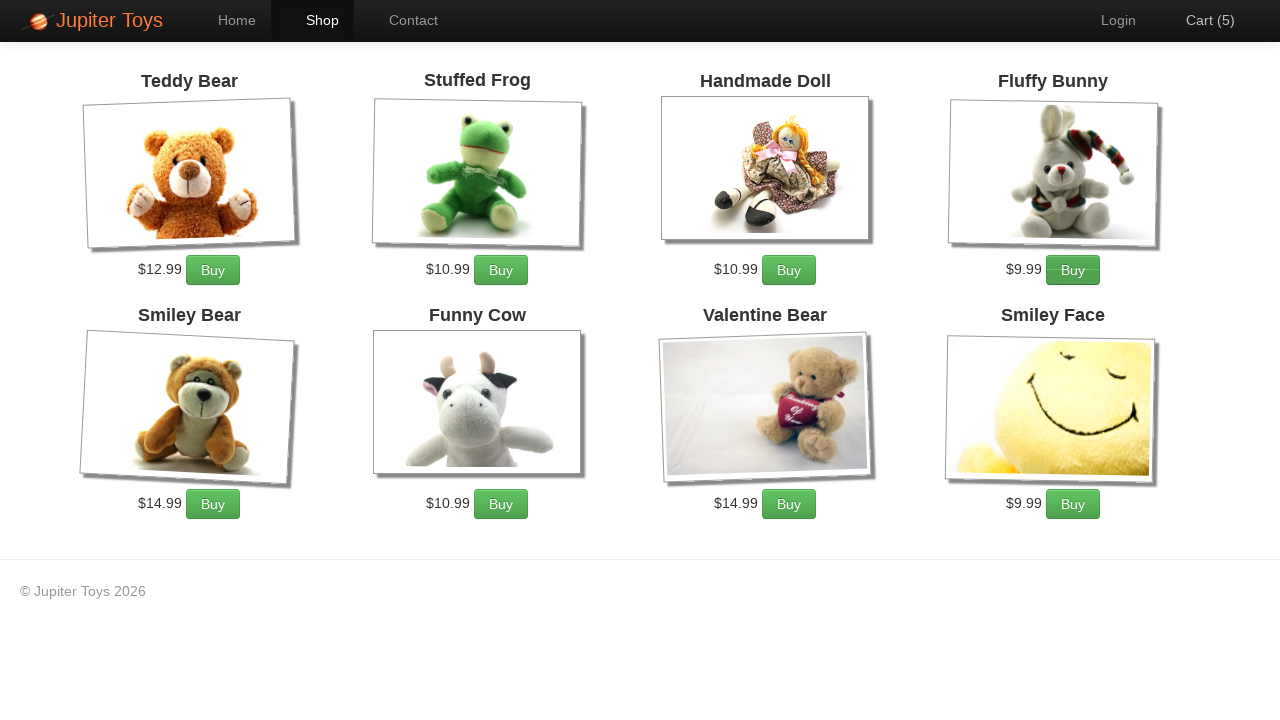

Waited 1 second between Fluffy Bunnies clicks
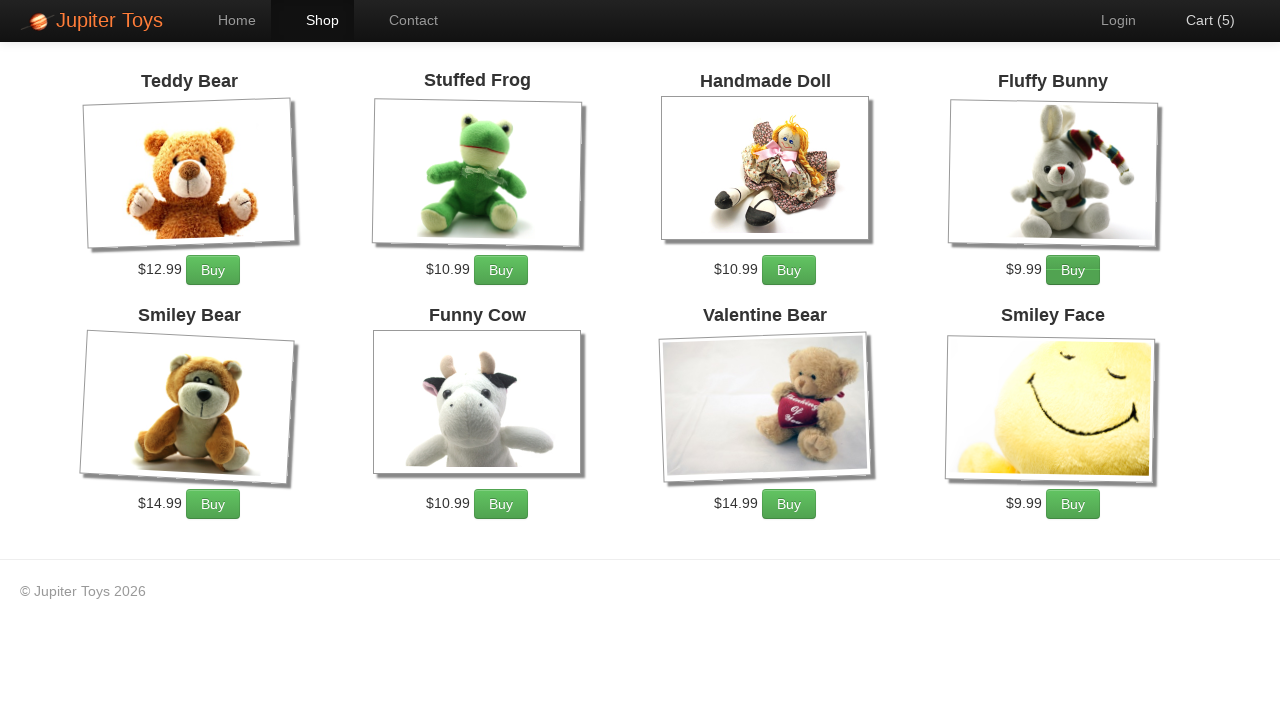

Clicked 'Add to Cart' button for Fluffy Bunnies (click 4/5) at (1073, 270) on xpath=//*[@id='product-4']/div/p/a
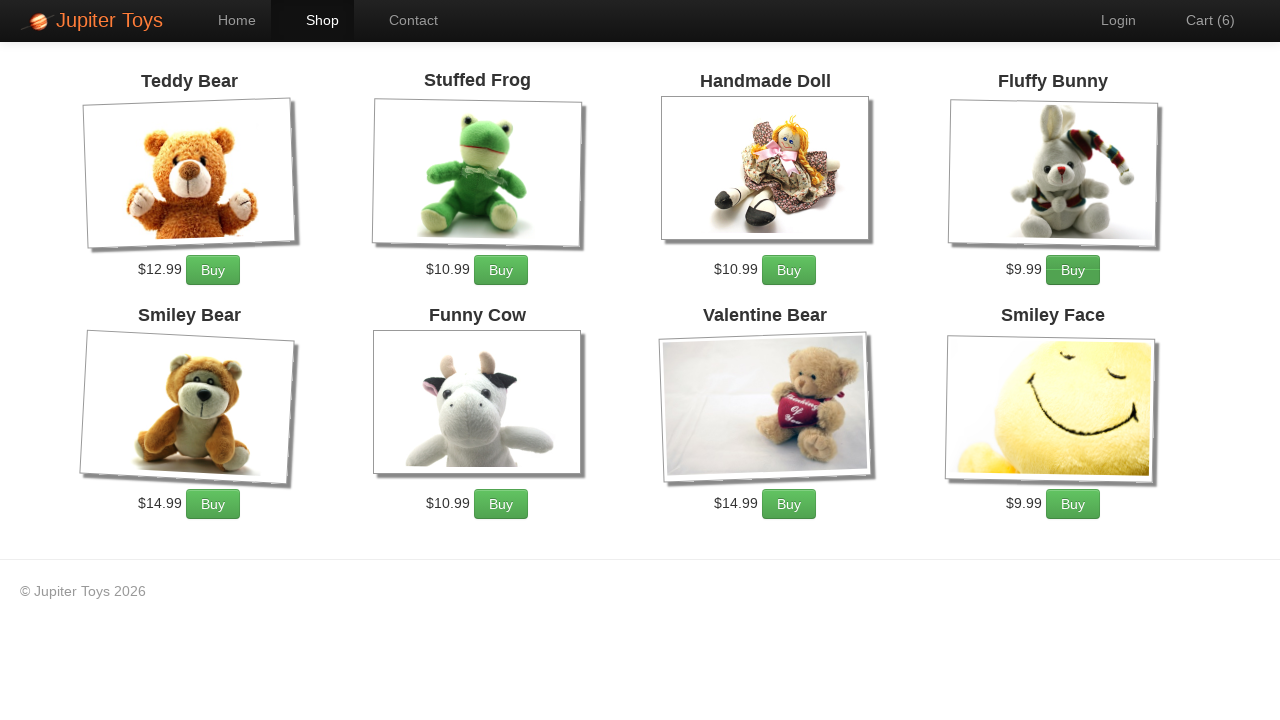

Waited 1 second between Fluffy Bunnies clicks
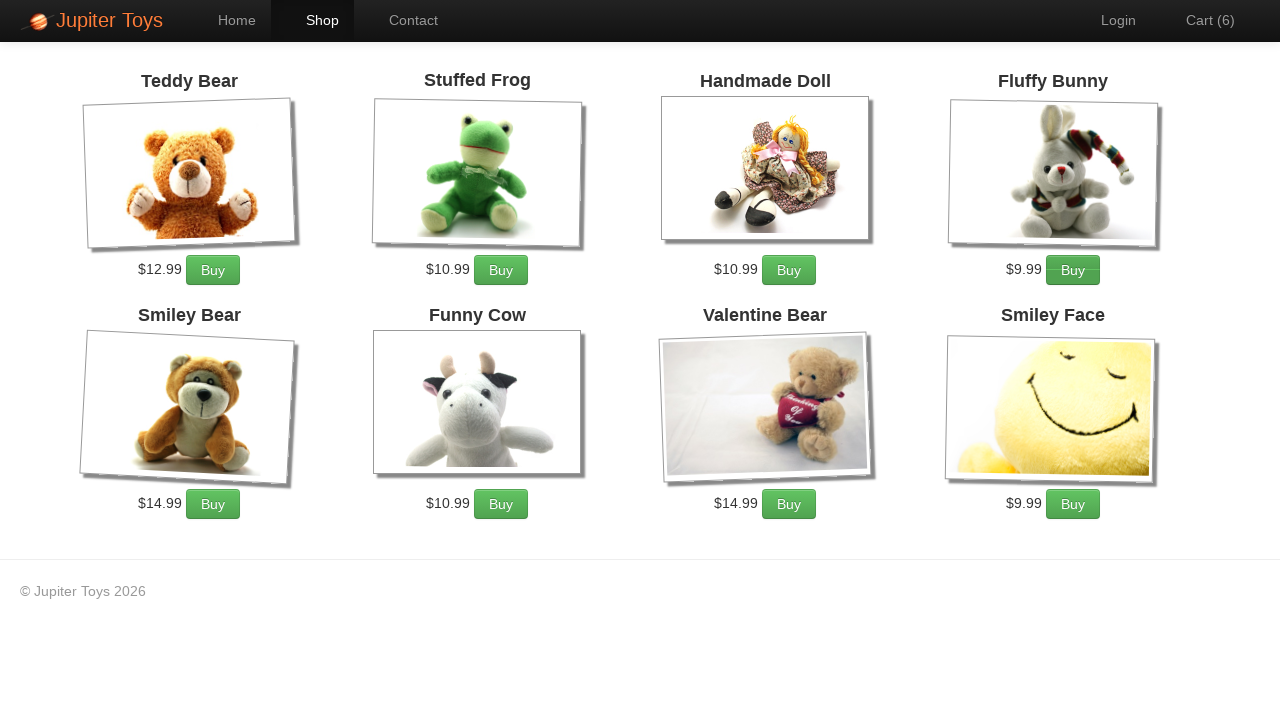

Clicked 'Add to Cart' button for Fluffy Bunnies (click 5/5) at (1073, 270) on xpath=//*[@id='product-4']/div/p/a
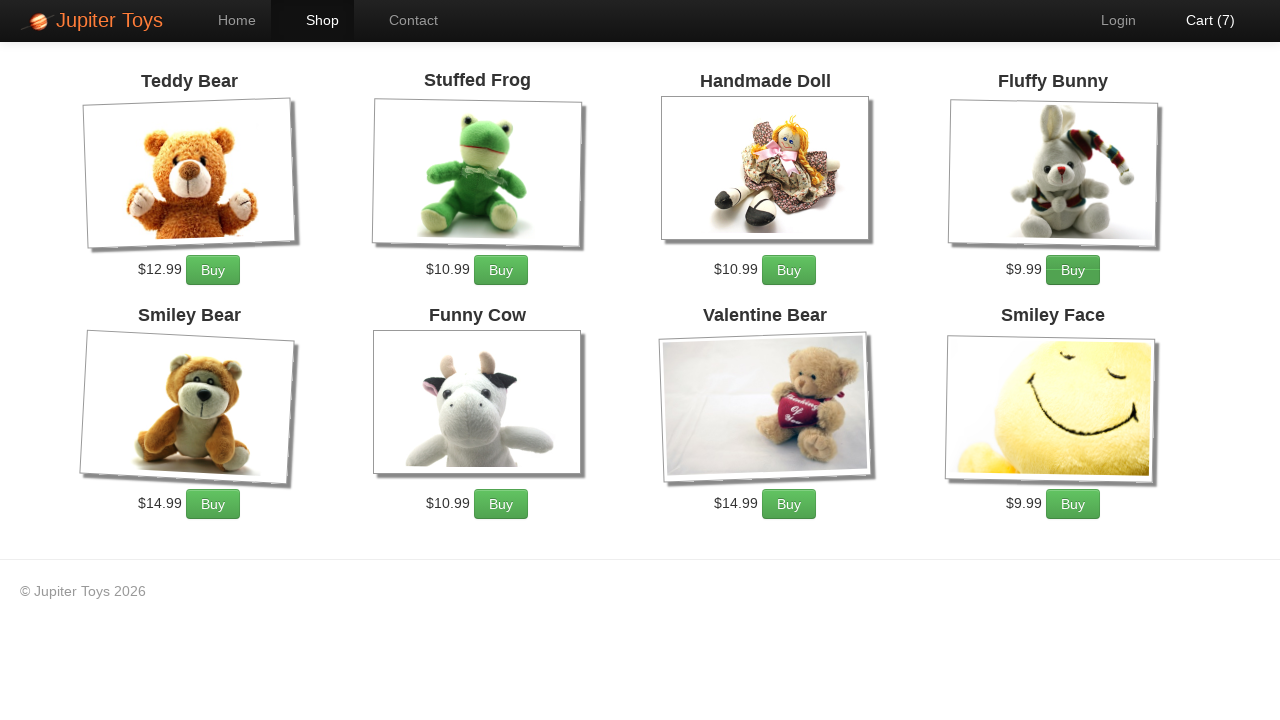

Waited 1 second between Fluffy Bunnies clicks
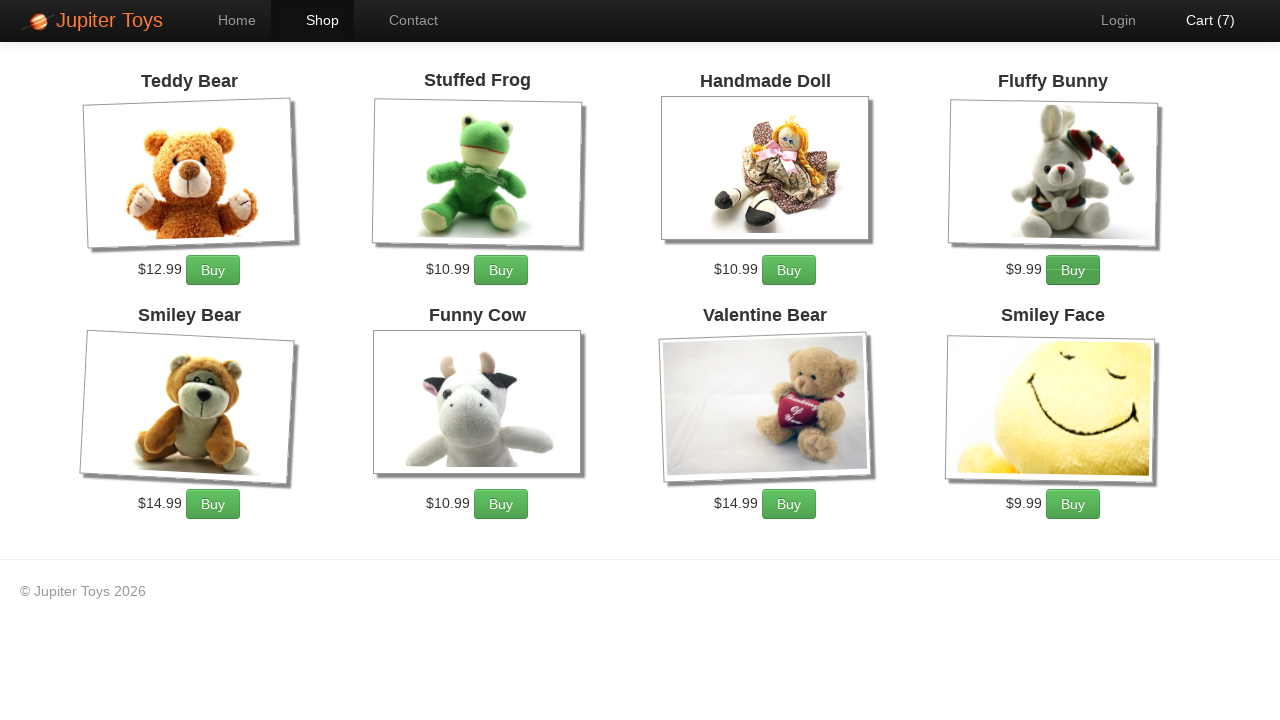

Clicked 'Add to Cart' button for Valentine Bears (1st click) at (789, 504) on xpath=//*[@id='product-7']/div/p/a
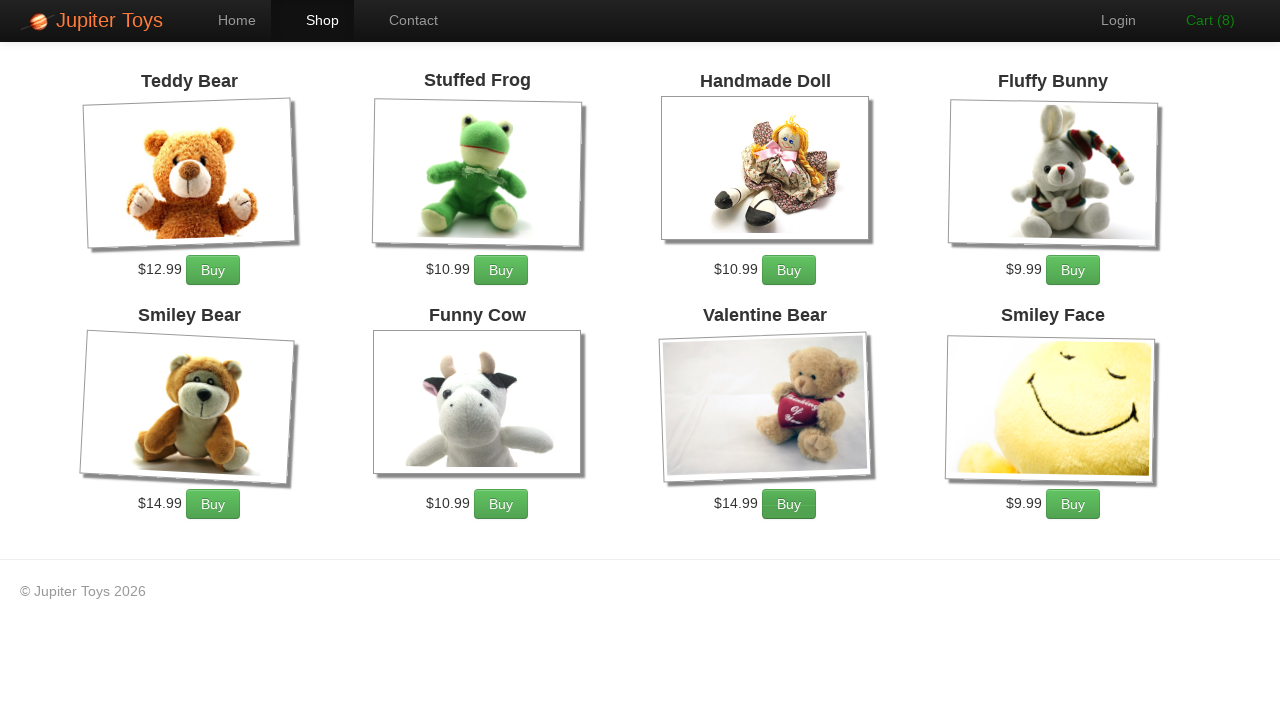

Clicked 'Add to Cart' button for Valentine Bears (2nd click) at (789, 504) on xpath=//*[@id='product-7']/div/p/a
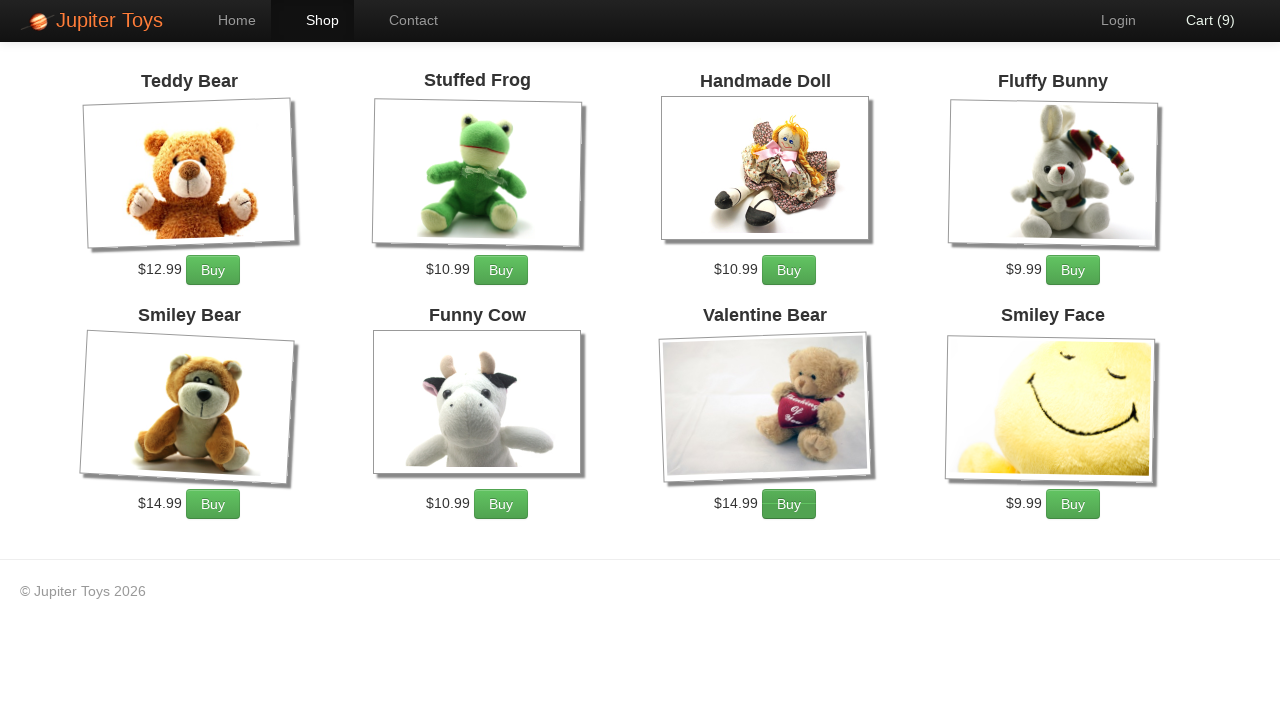

Clicked 'Add to Cart' button for Valentine Bears (3rd click) at (789, 504) on xpath=//*[@id='product-7']/div/p/a
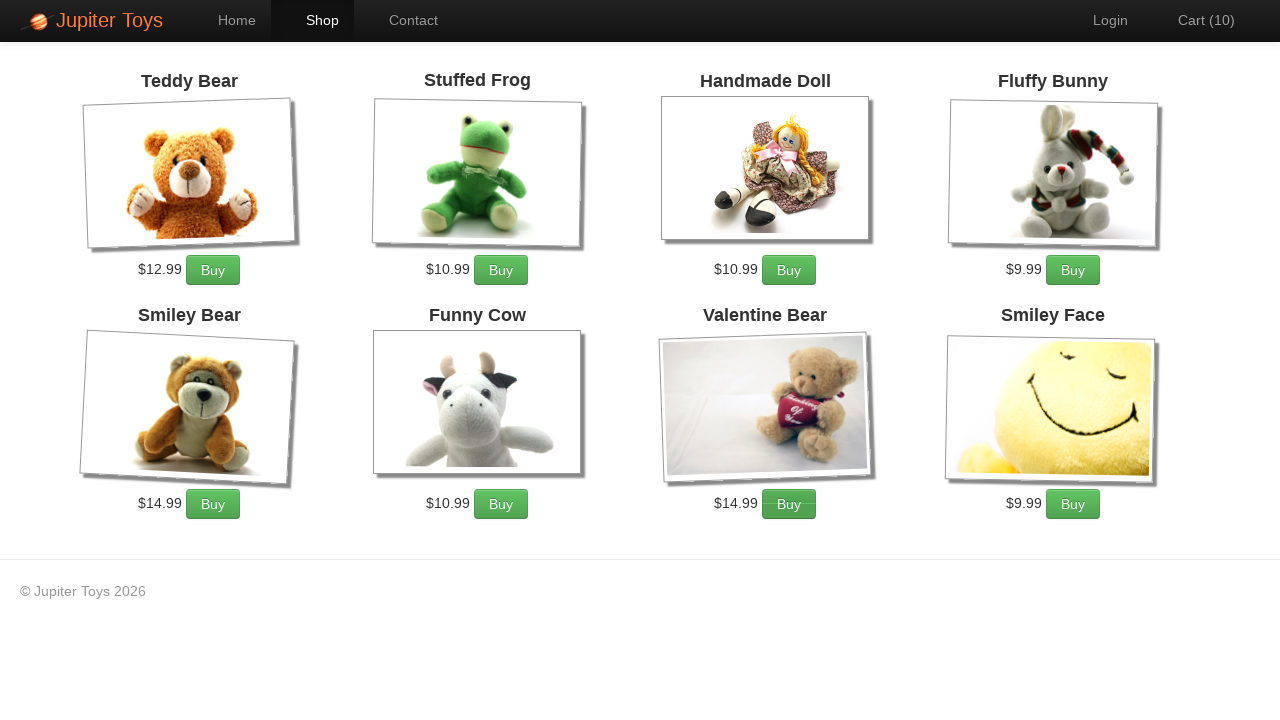

Clicked navigation link to cart page at (1196, 20) on xpath=//*[@id='nav-cart']/a
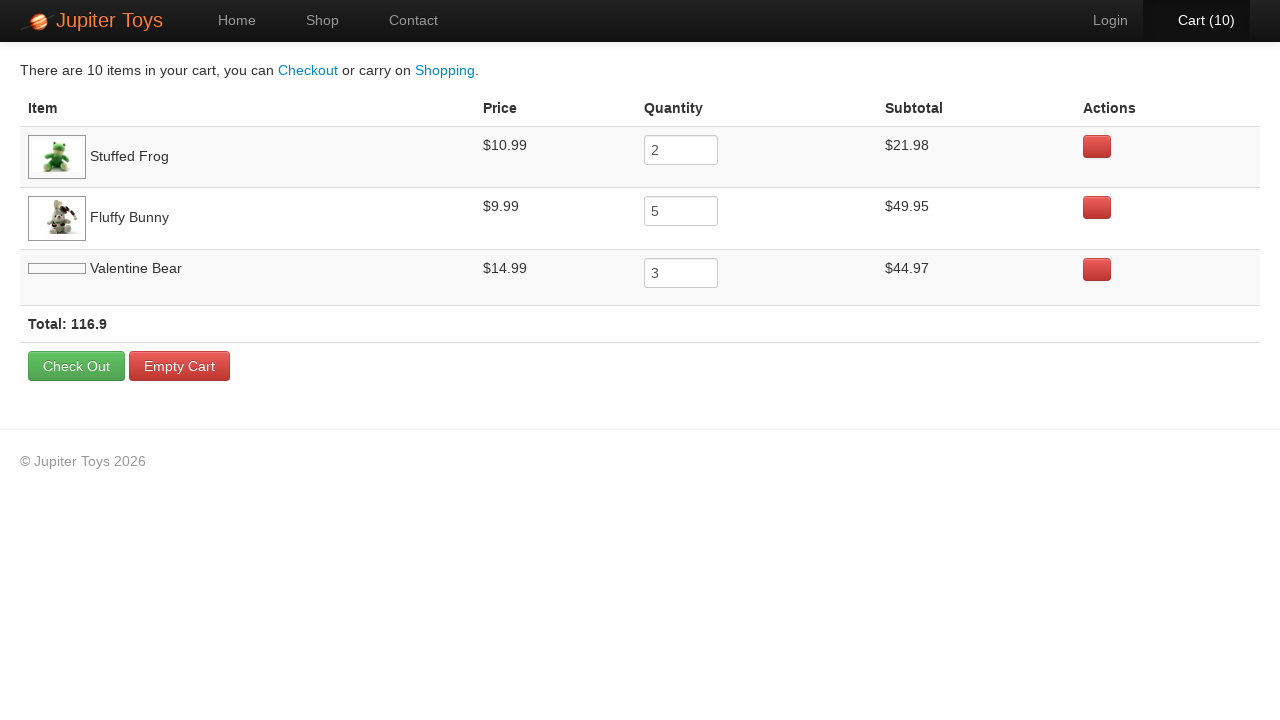

Cart page loaded and product rows are visible
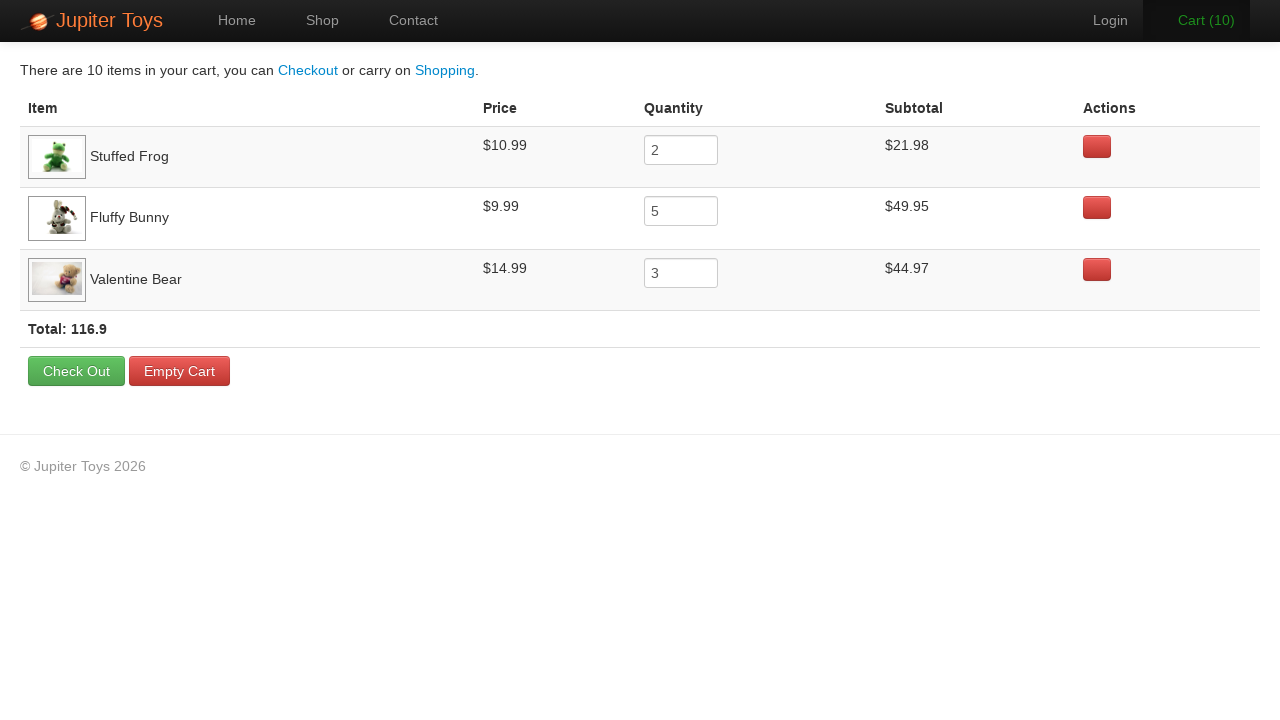

Located Stuffed Frogs subtotal element
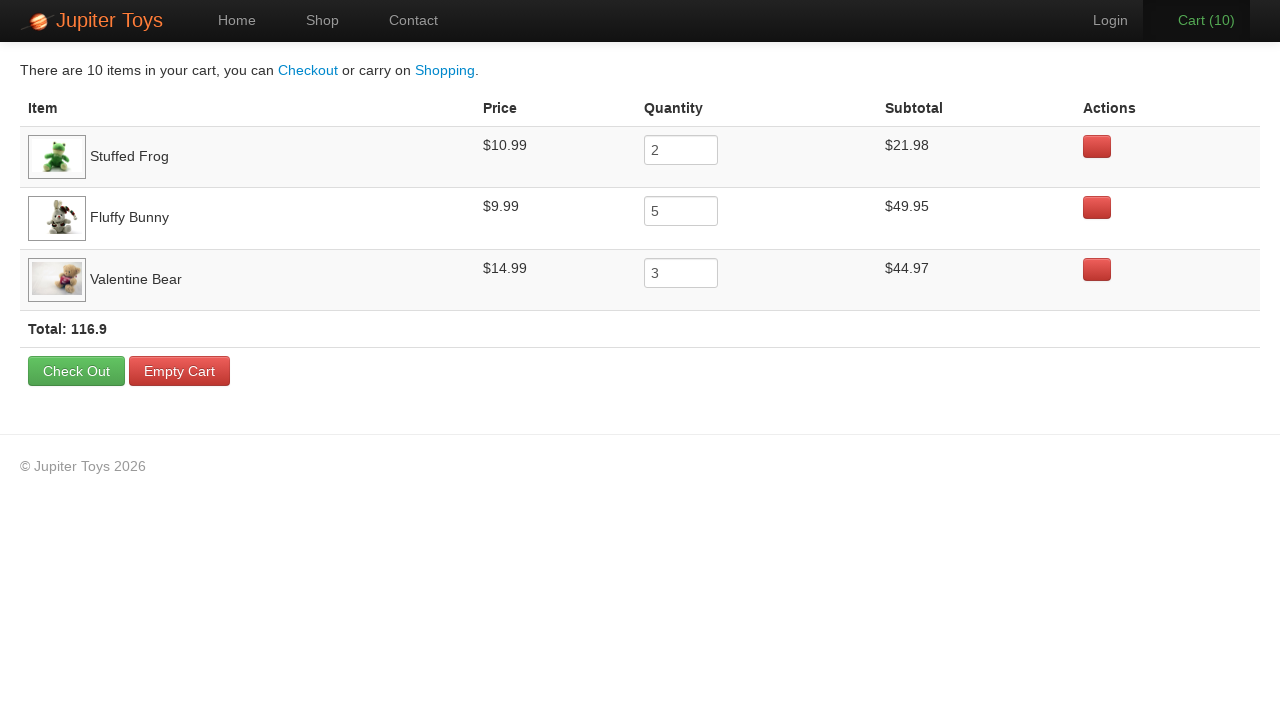

Located Fluffy Bunnies subtotal element
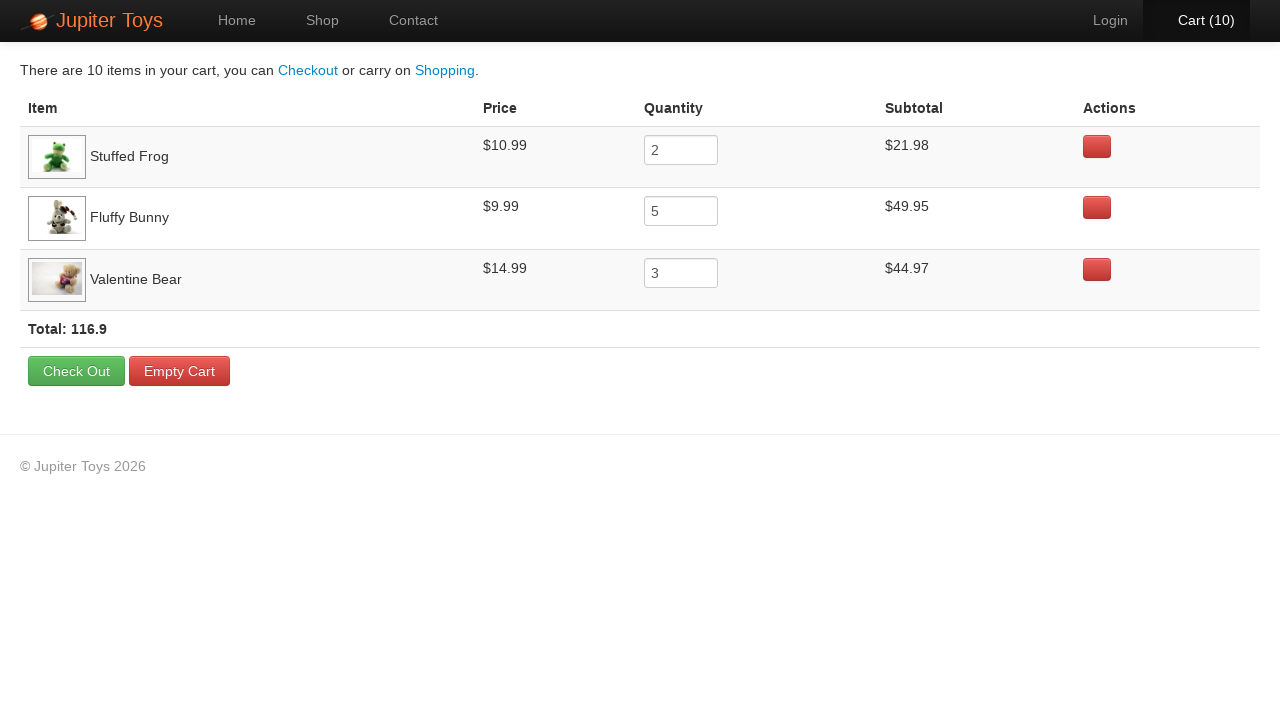

Located Valentine Bears subtotal element
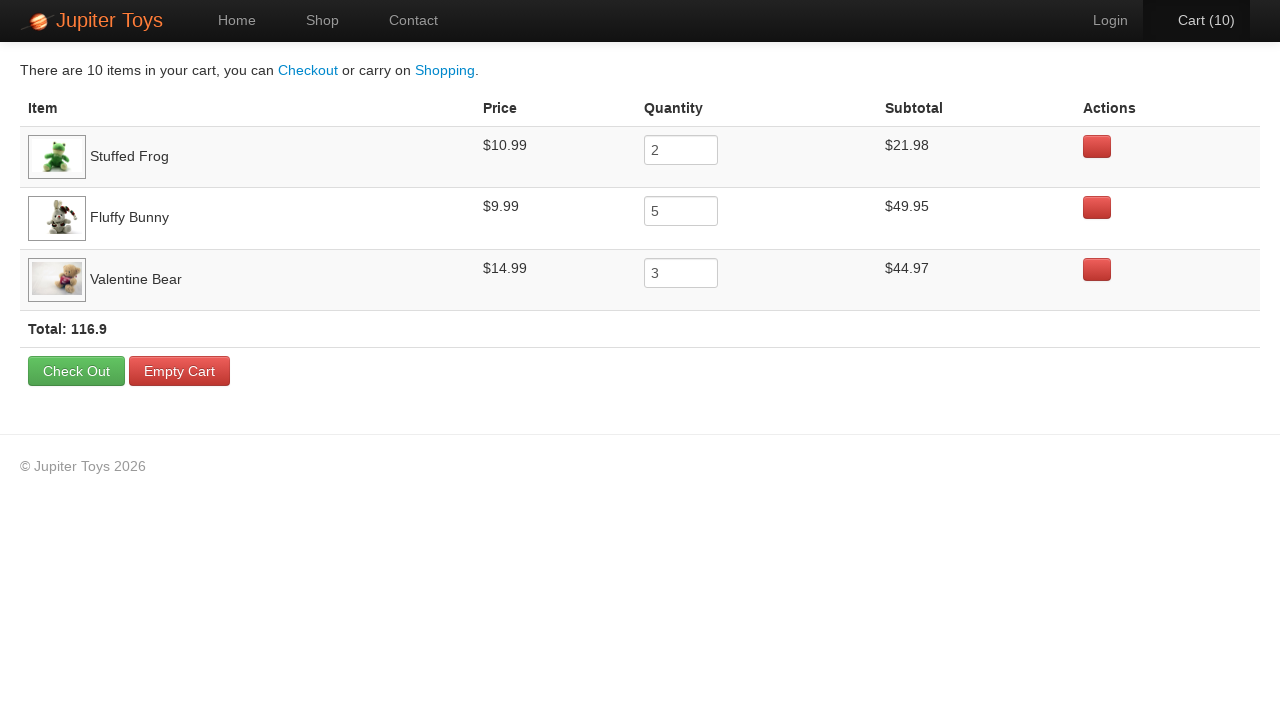

Located Stuffed Frogs unit price element
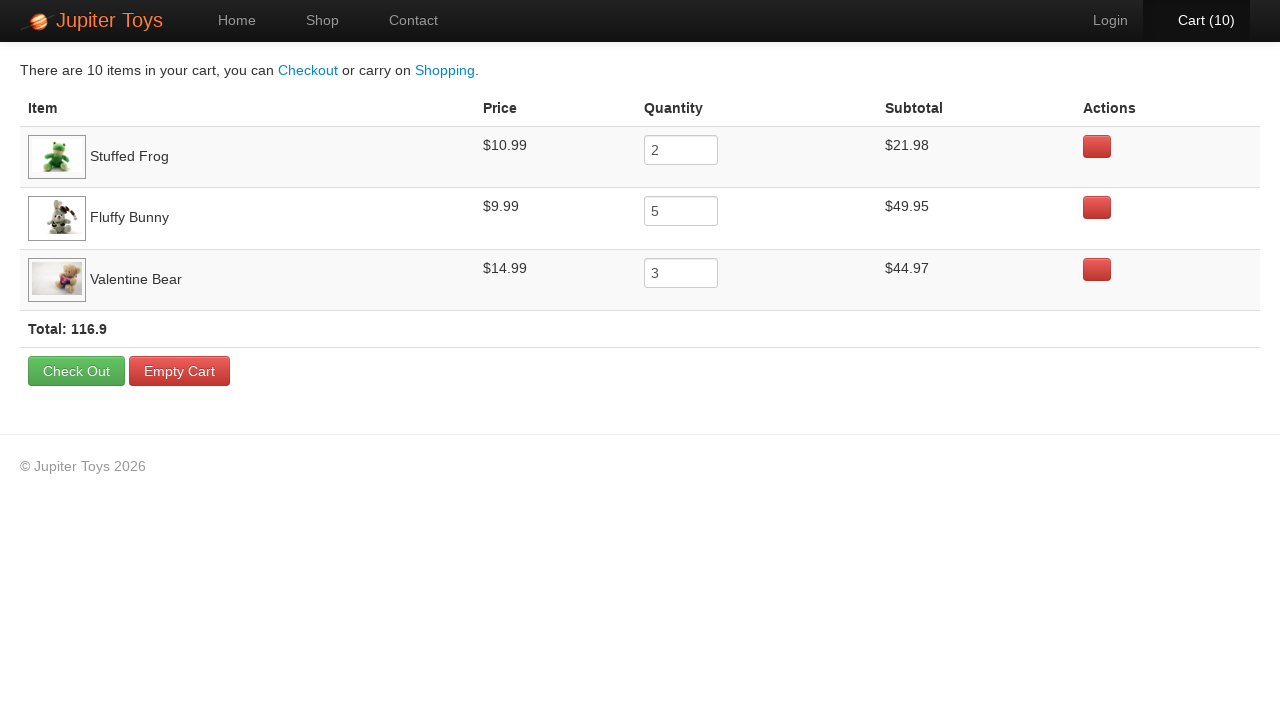

Located Fluffy Bunnies unit price element
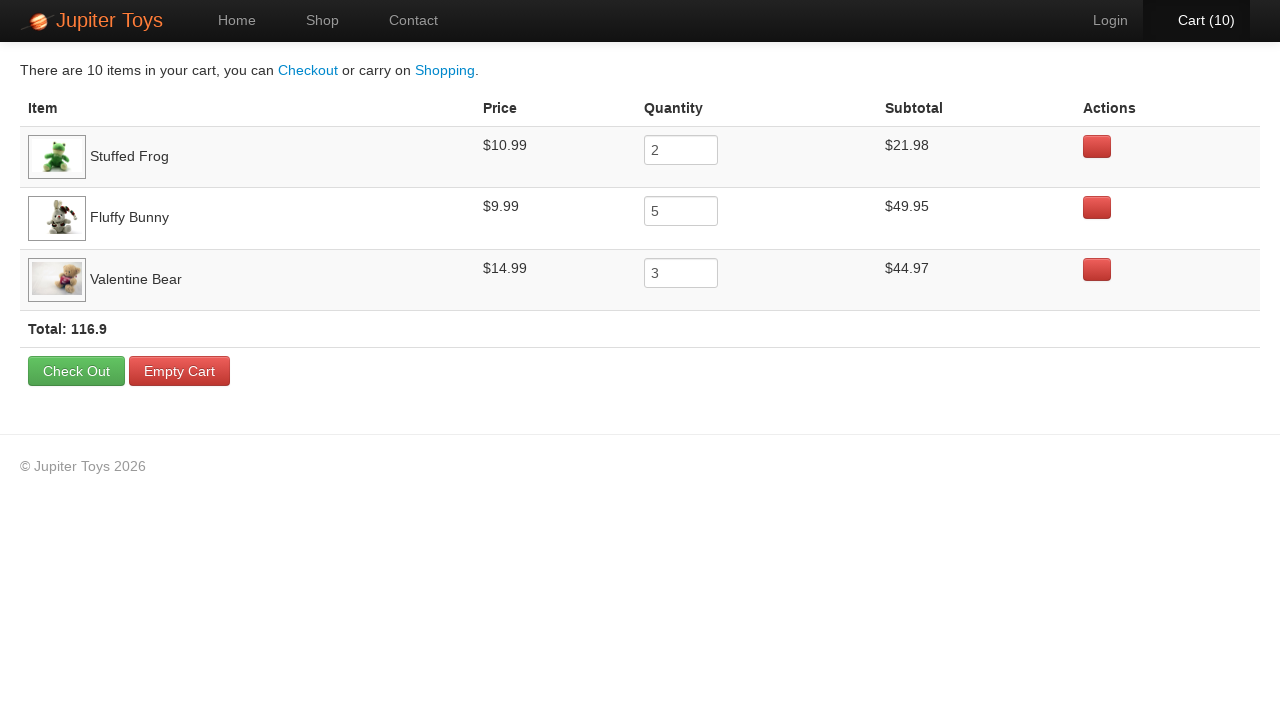

Located Valentine Bears unit price element
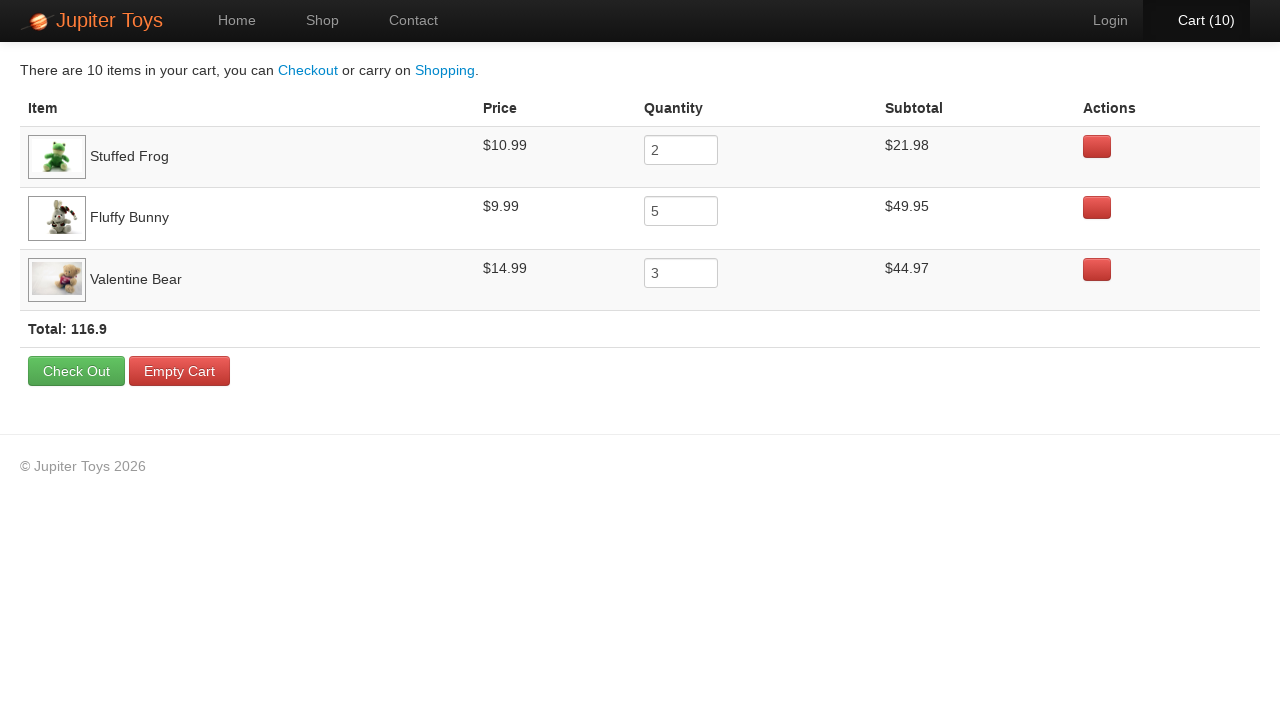

Located cart total element
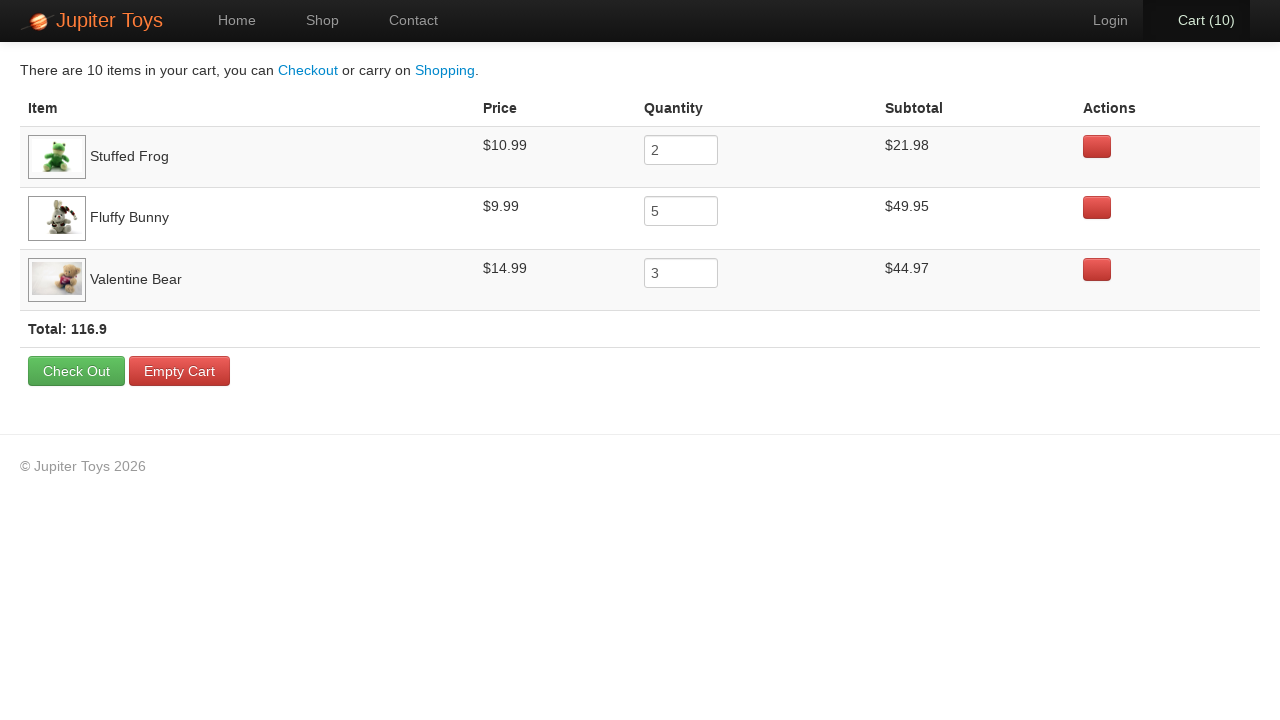

Cart total element is fully loaded and visible
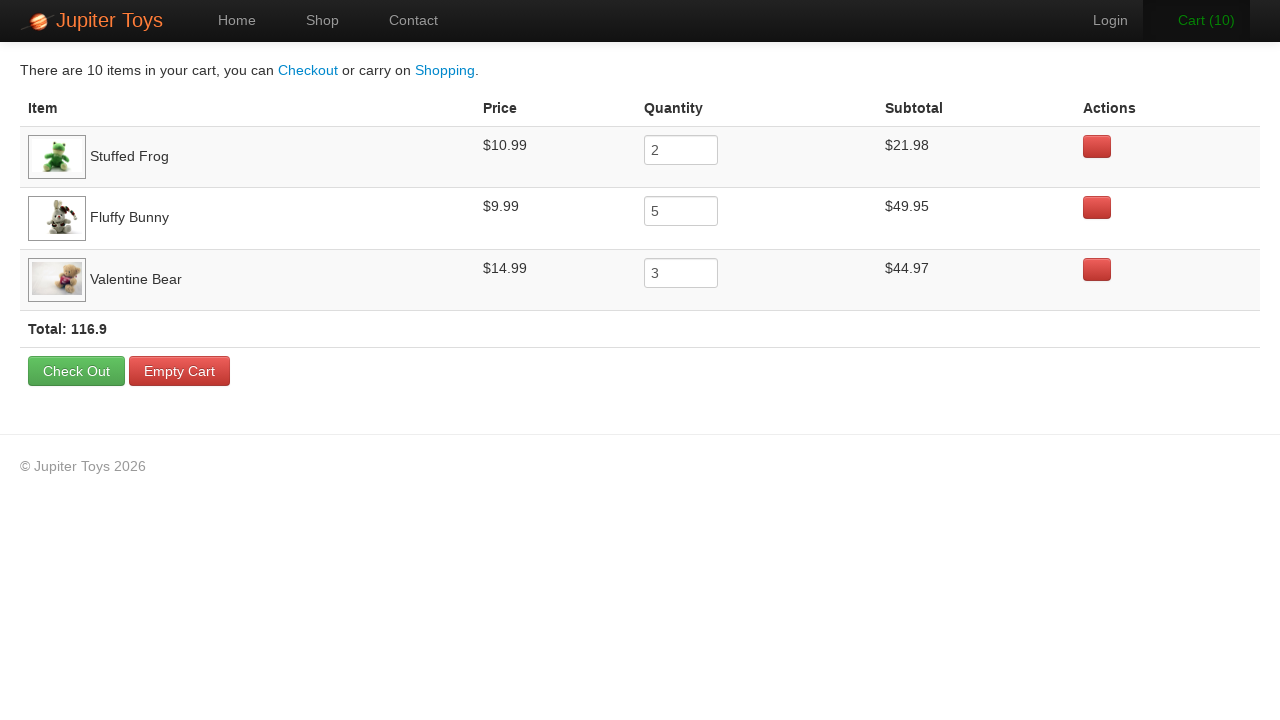

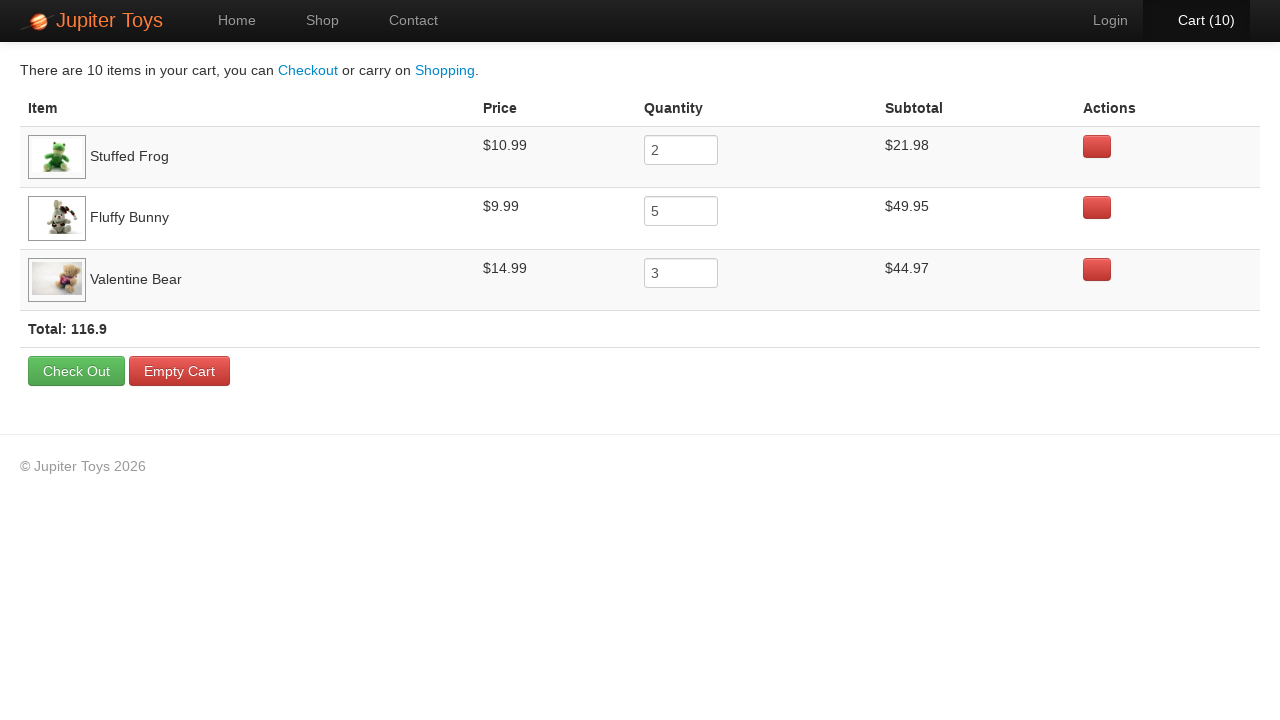